Tests CSS selector patterns by interacting with form fields using various CSS selector matching techniques (contains, starts with, ends with)

Starting URL: https://www.saucedemo.com/v1/

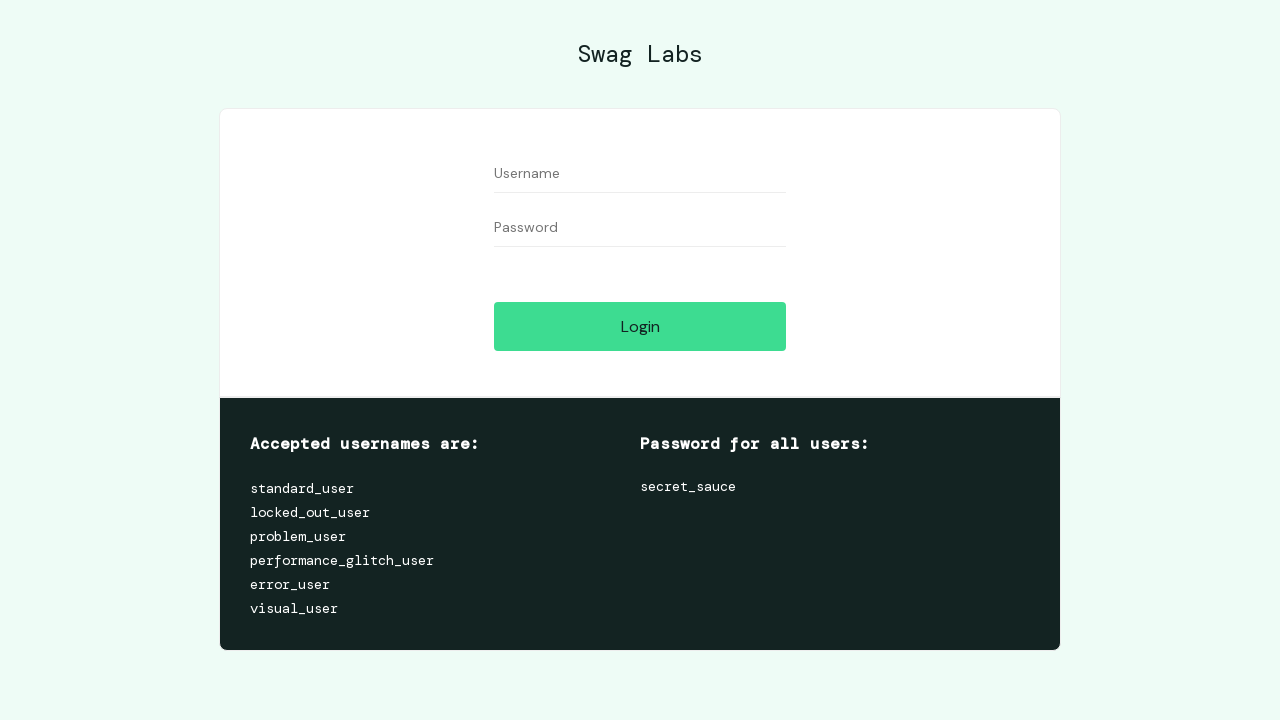

Filled username field with 'Priyanka' using CSS contains pattern on input[placeholder*='User']
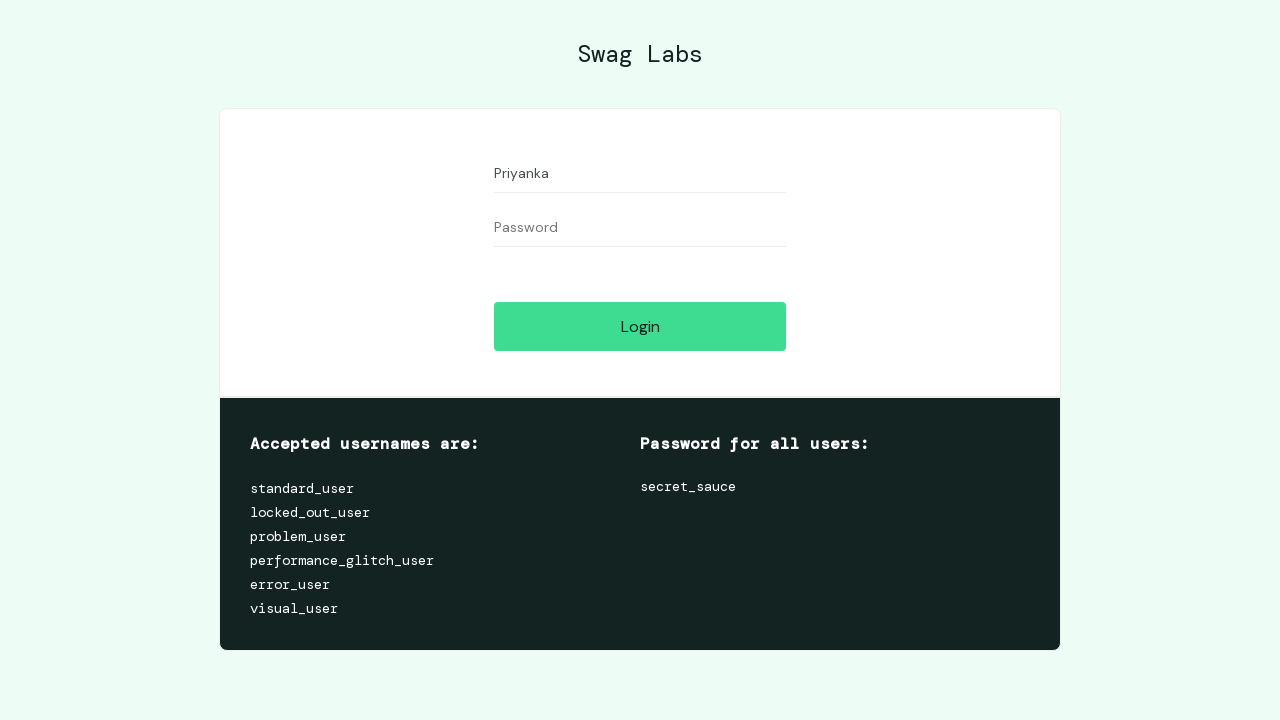

Waited 2 seconds before clearing field
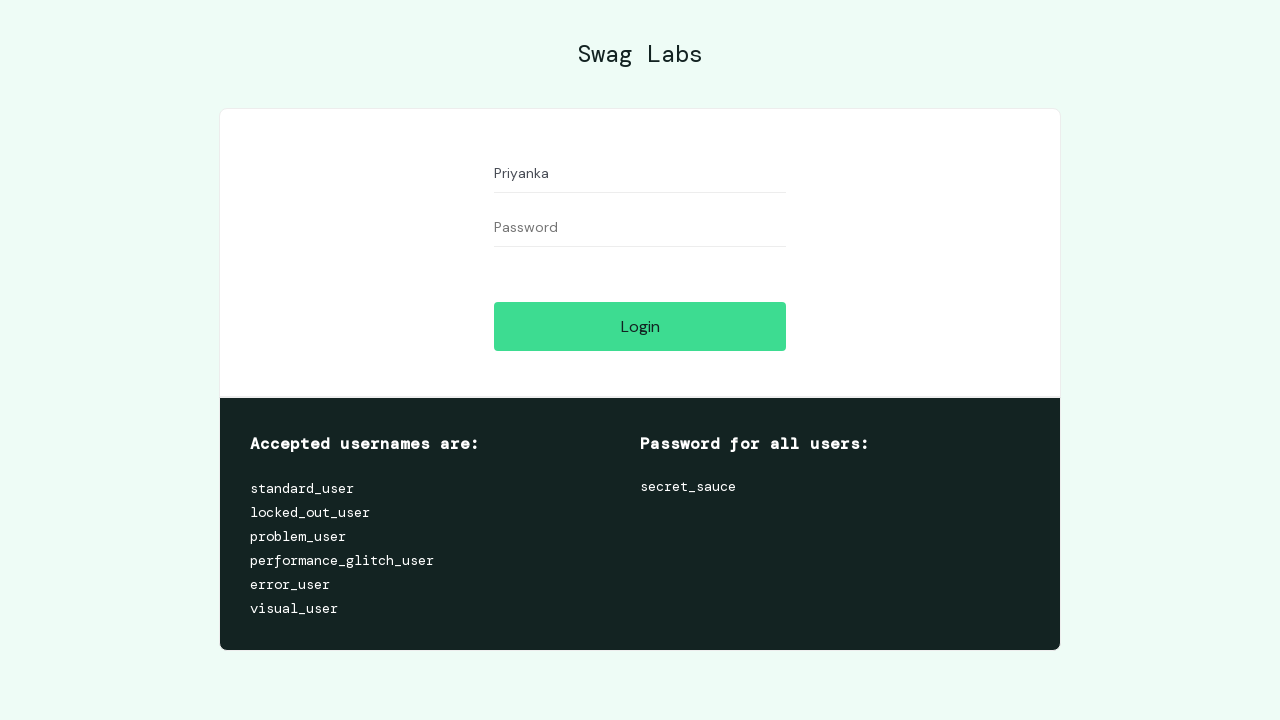

Cleared username field using CSS starts-with pattern on input[placeholder^='Us']
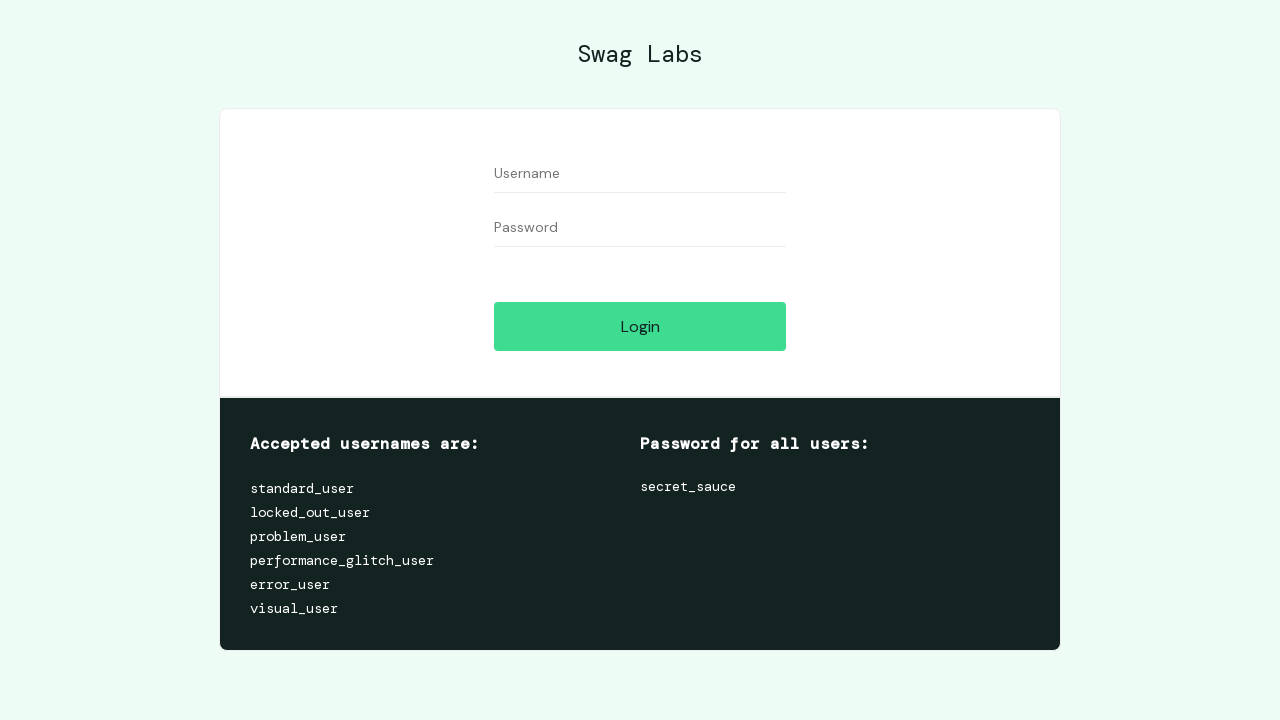

Waited 2 seconds before filling field again
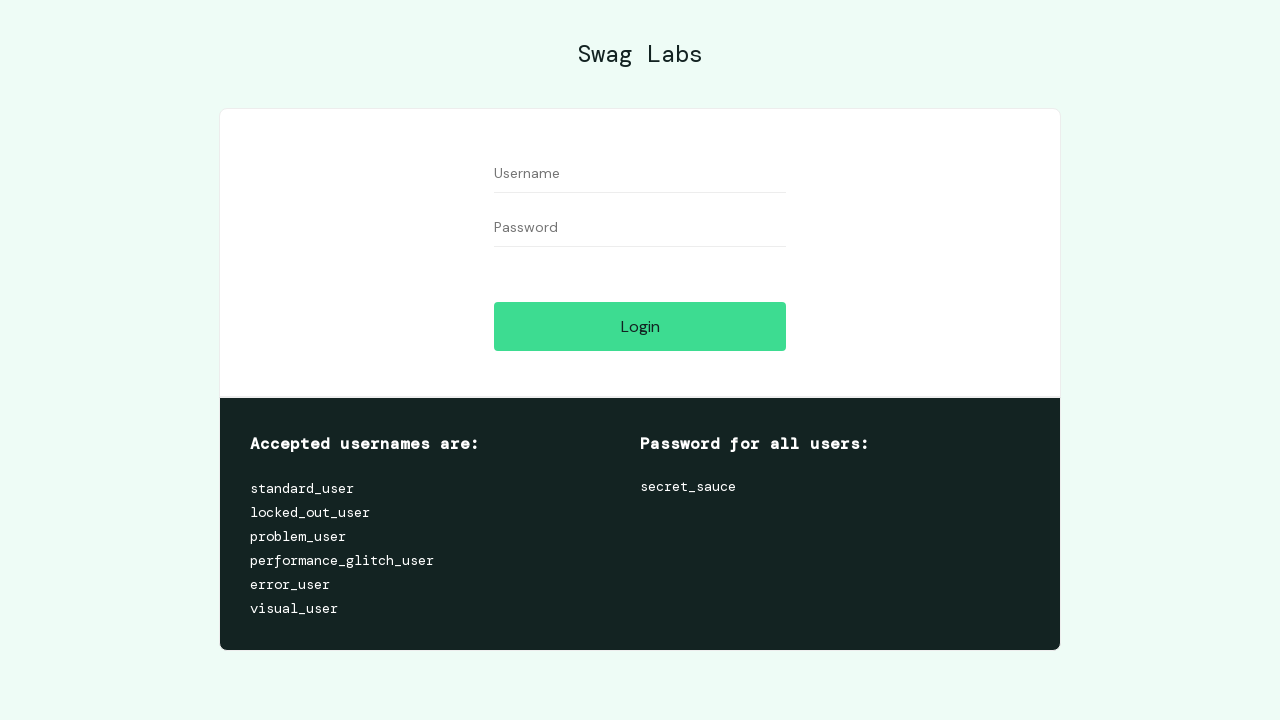

Filled username field with 'Jay' using CSS ends-with pattern on input[placeholder$='me']
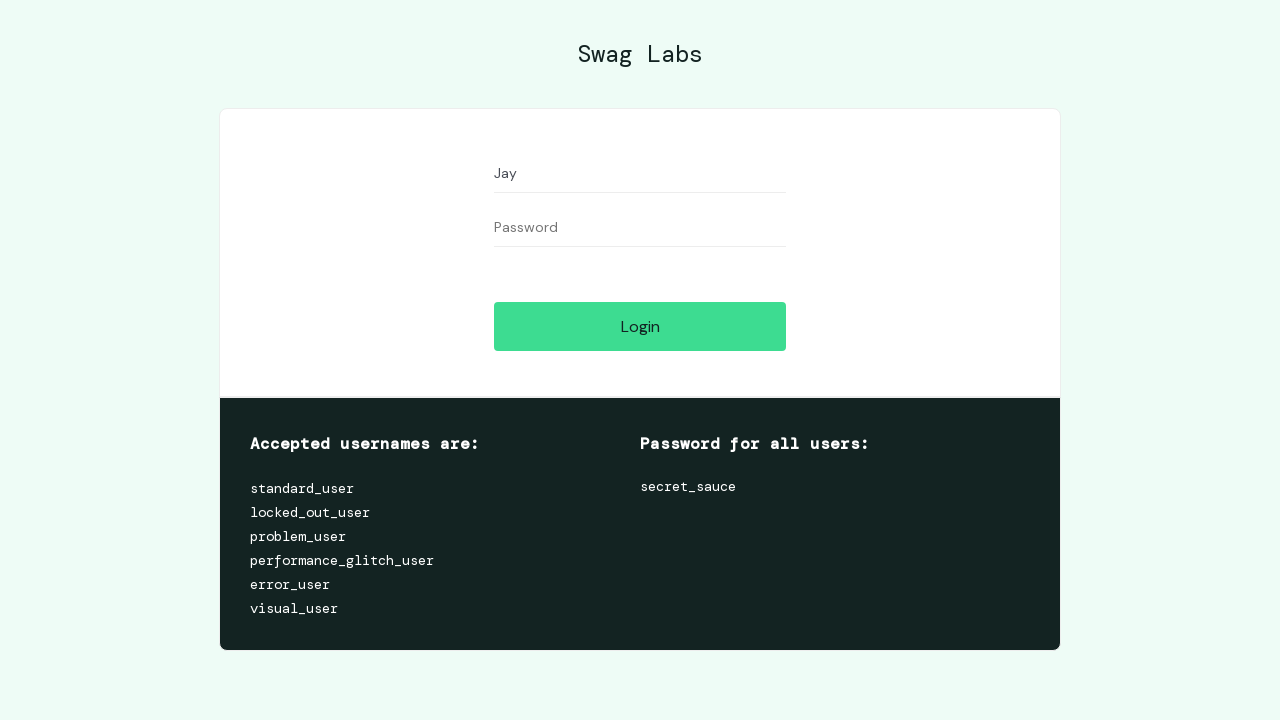

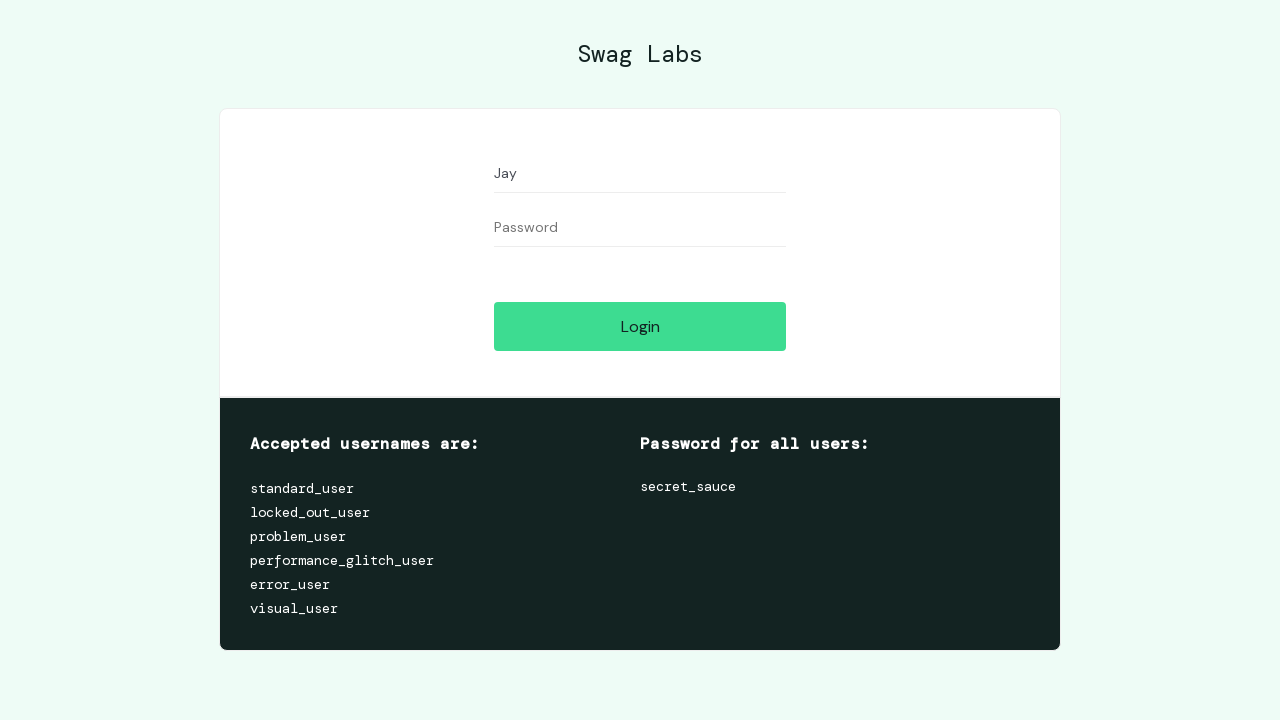